Tests drag and drop functionality on jQuery UI demo page by dragging an element and dropping it onto a target area

Starting URL: https://jqueryui.com/droppable/

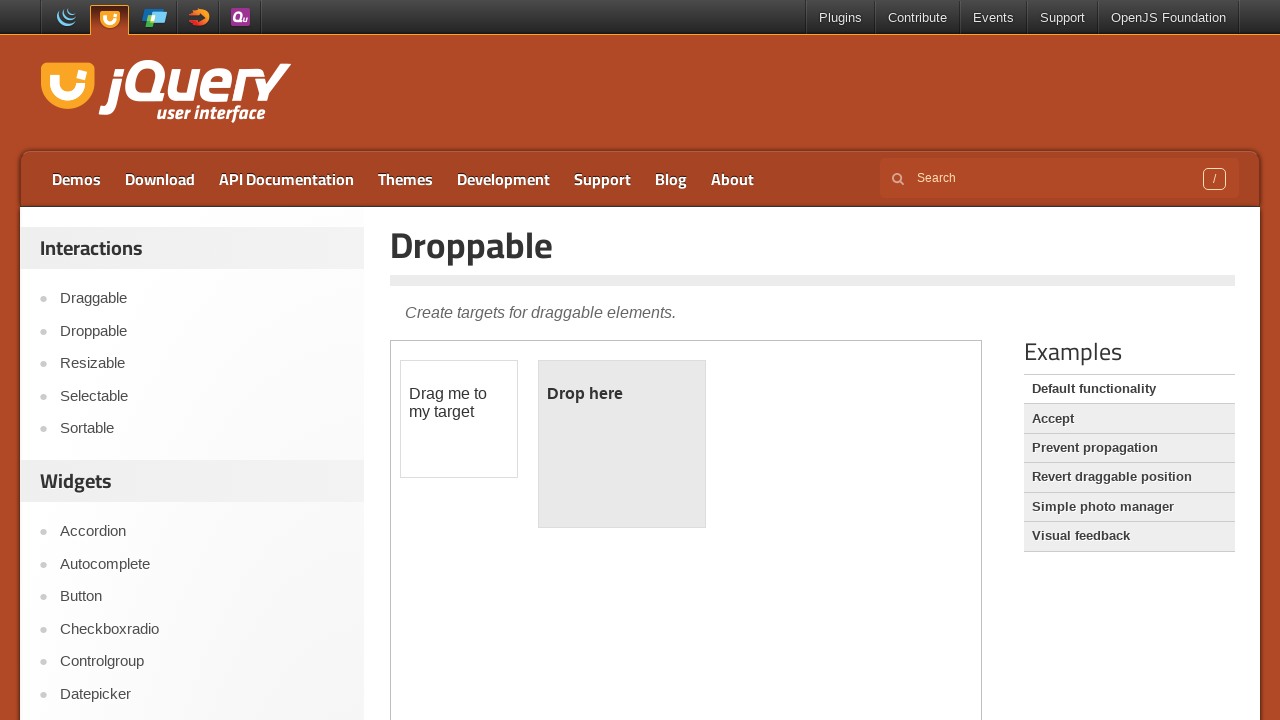

Waited for draggable element to be visible in iframe
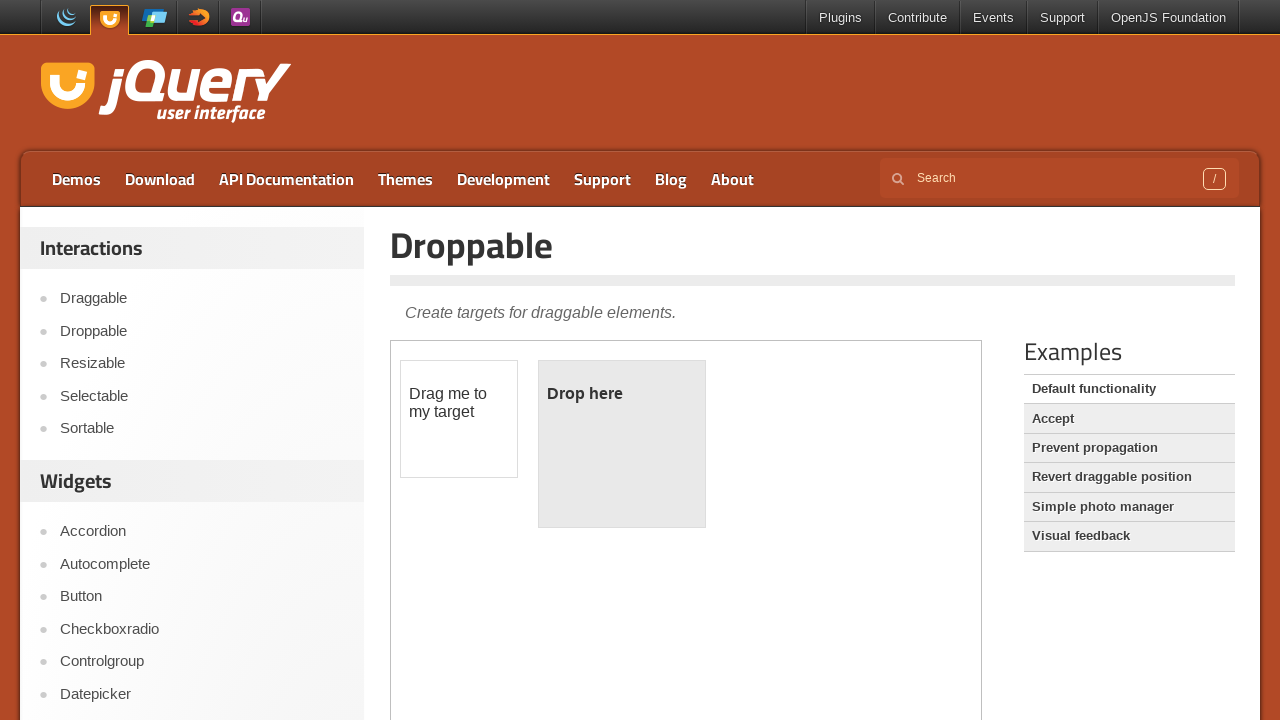

Selected the iframe containing the drag and drop demo
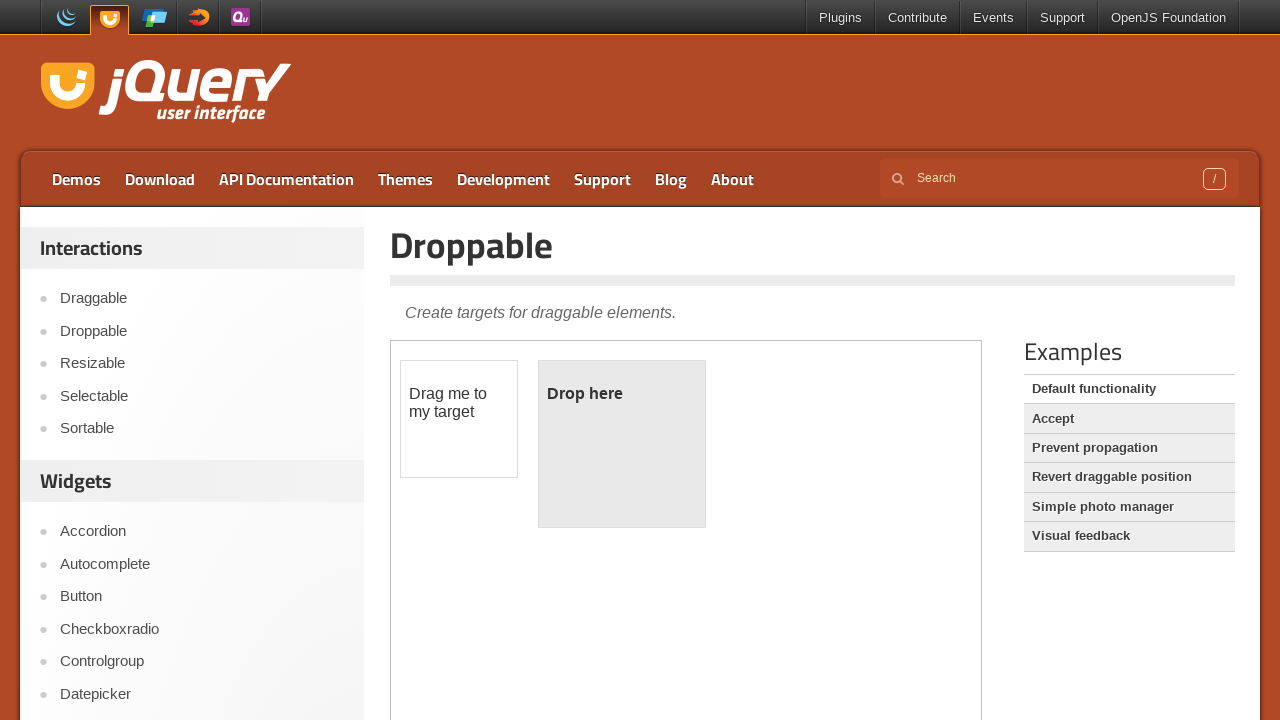

Located the draggable element
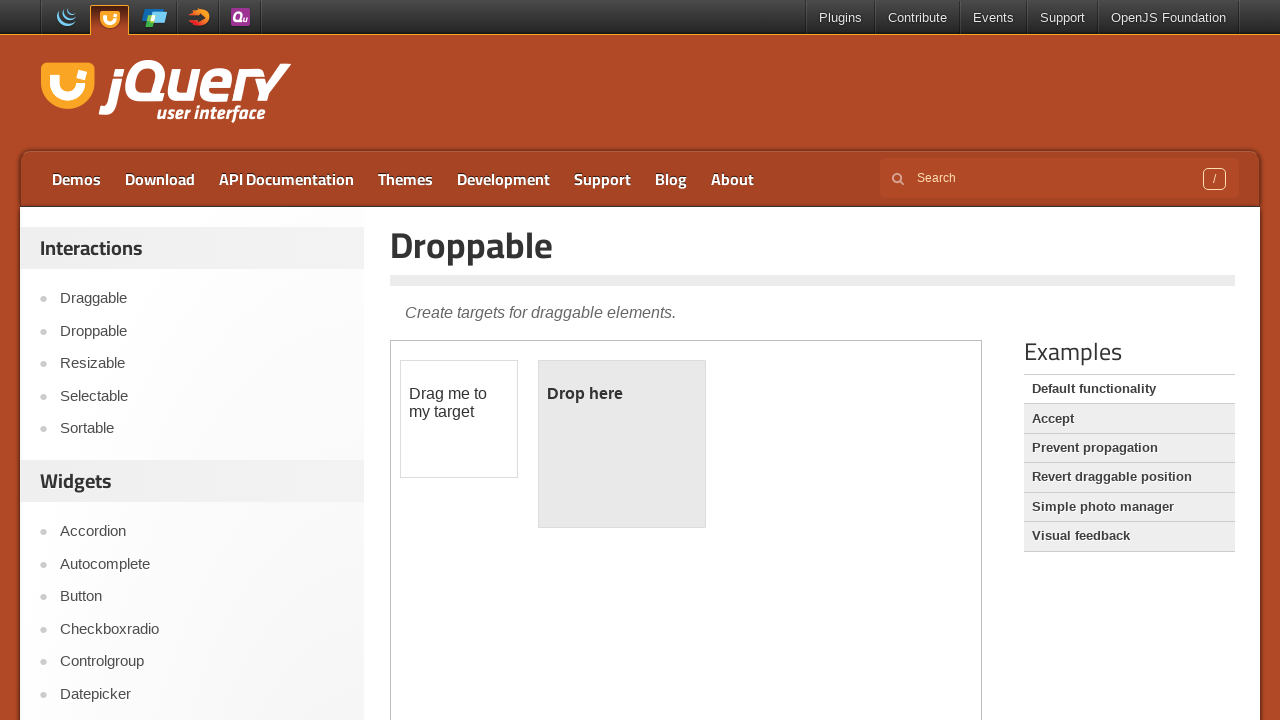

Located the droppable target element
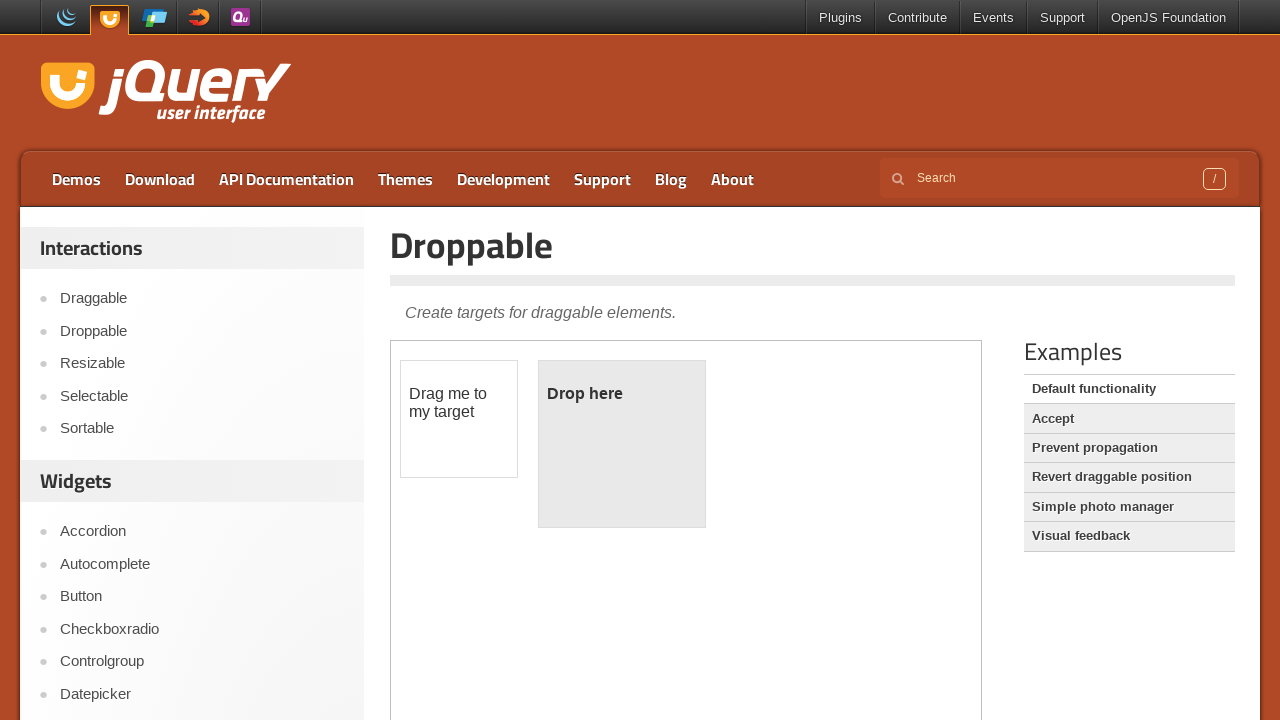

Right-clicked on the draggable element at (459, 419) on #draggable
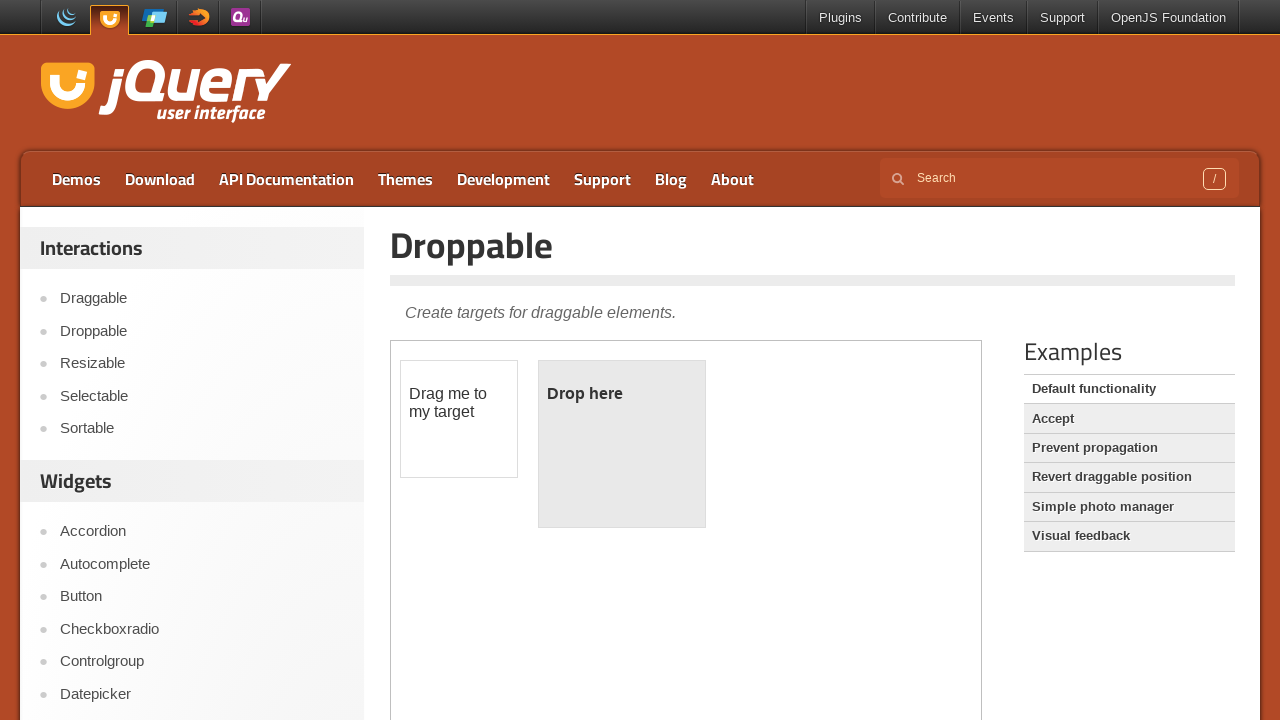

Dragged the element and dropped it onto the target area at (622, 444)
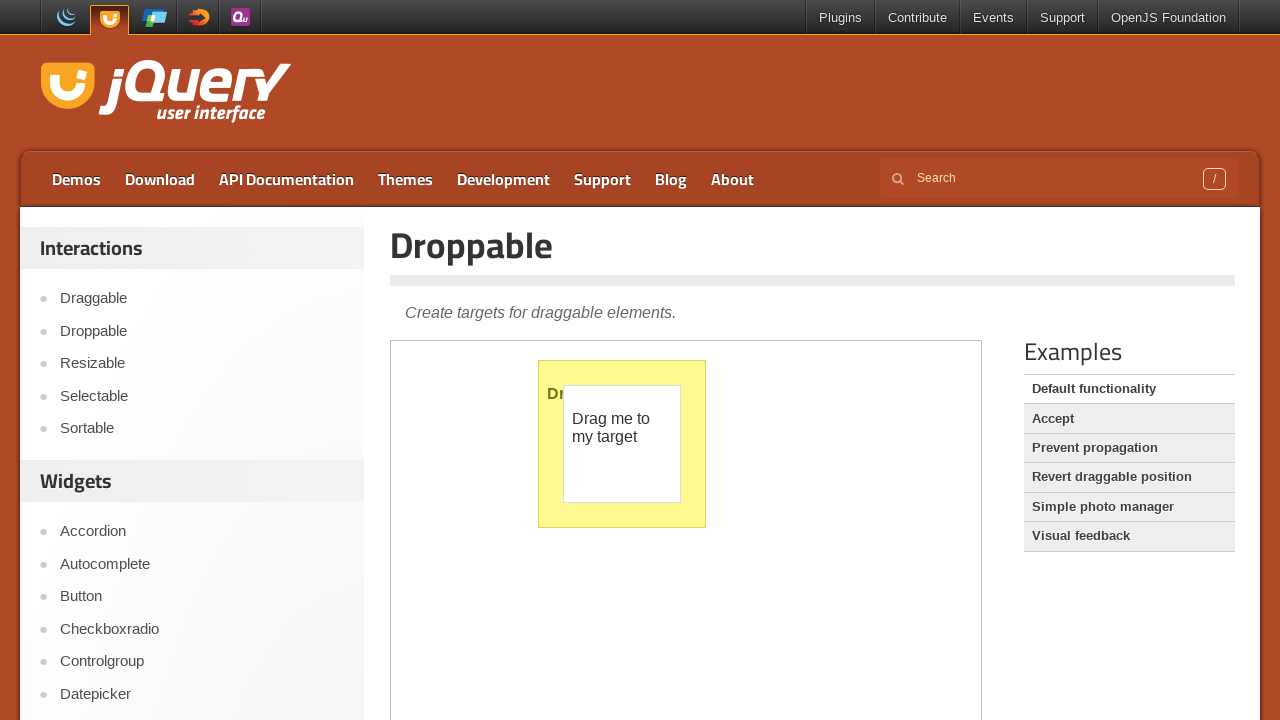

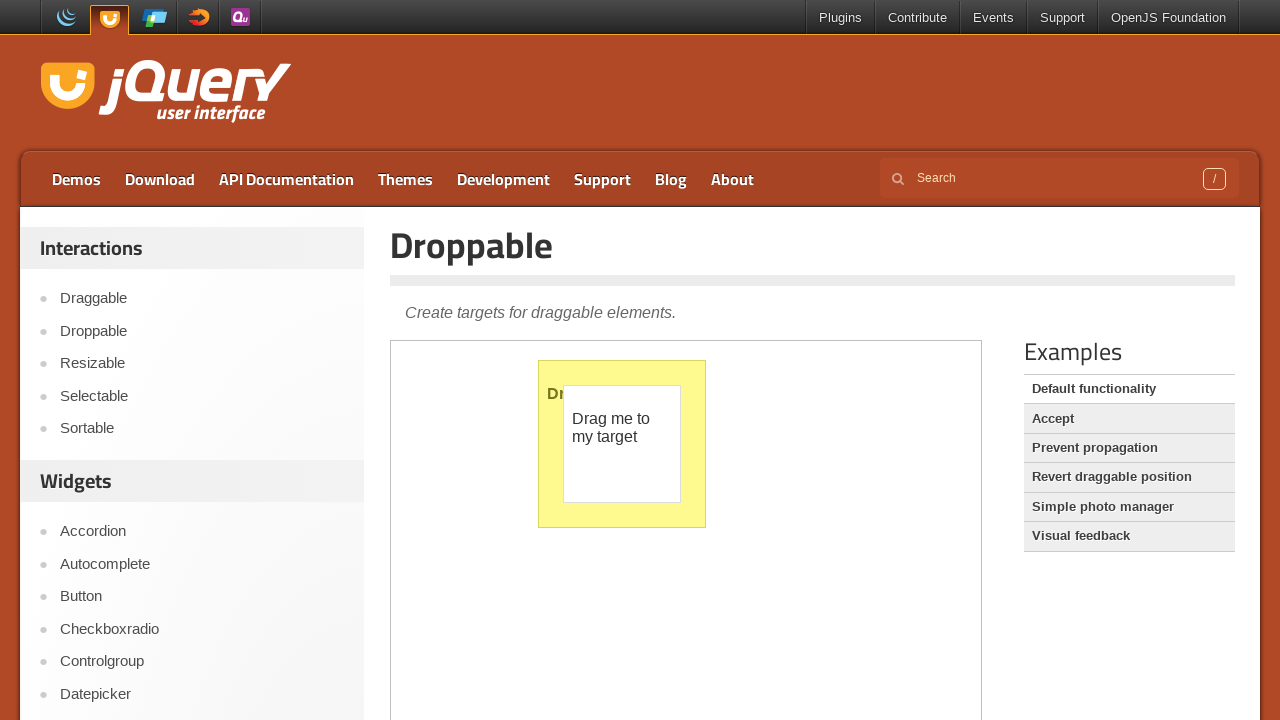